Tests checkbox functionality by scrolling to checkbox section and selecting all available checkboxes on the page

Starting URL: https://testautomationpractice.blogspot.com/

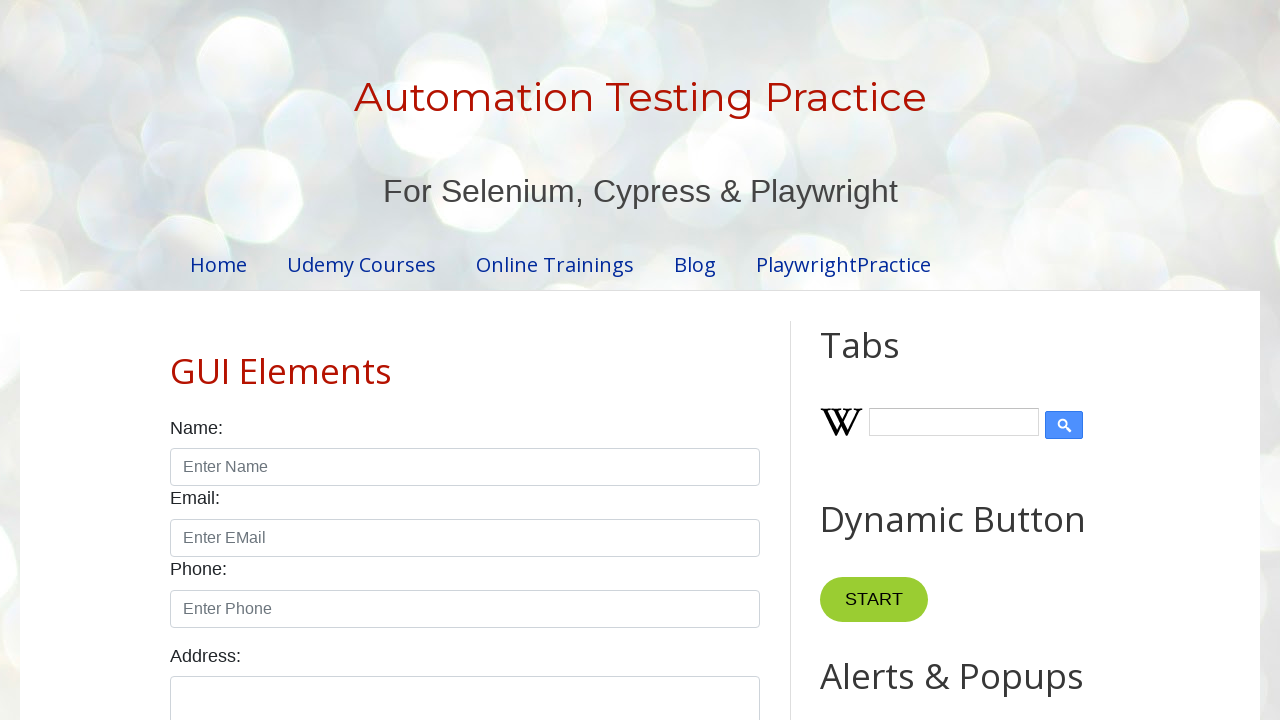

Scrolled to checkbox section by locating Gender label
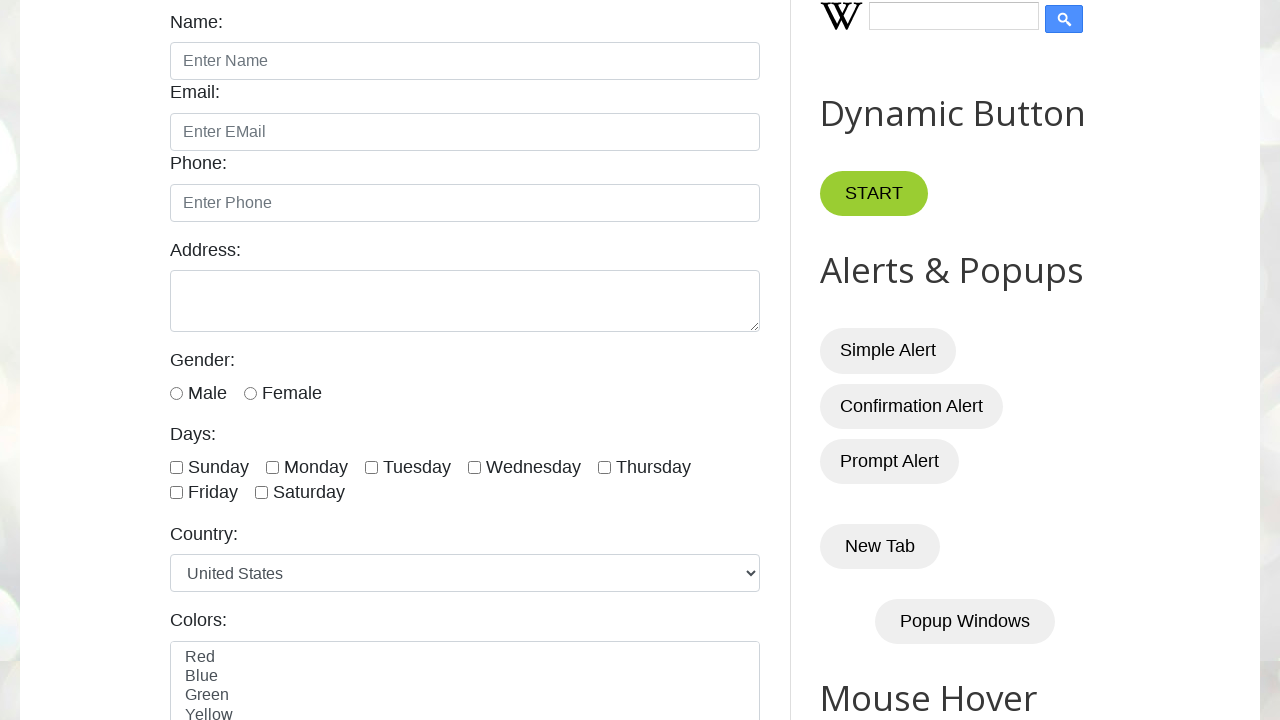

Located all checkboxes with form-check-input class
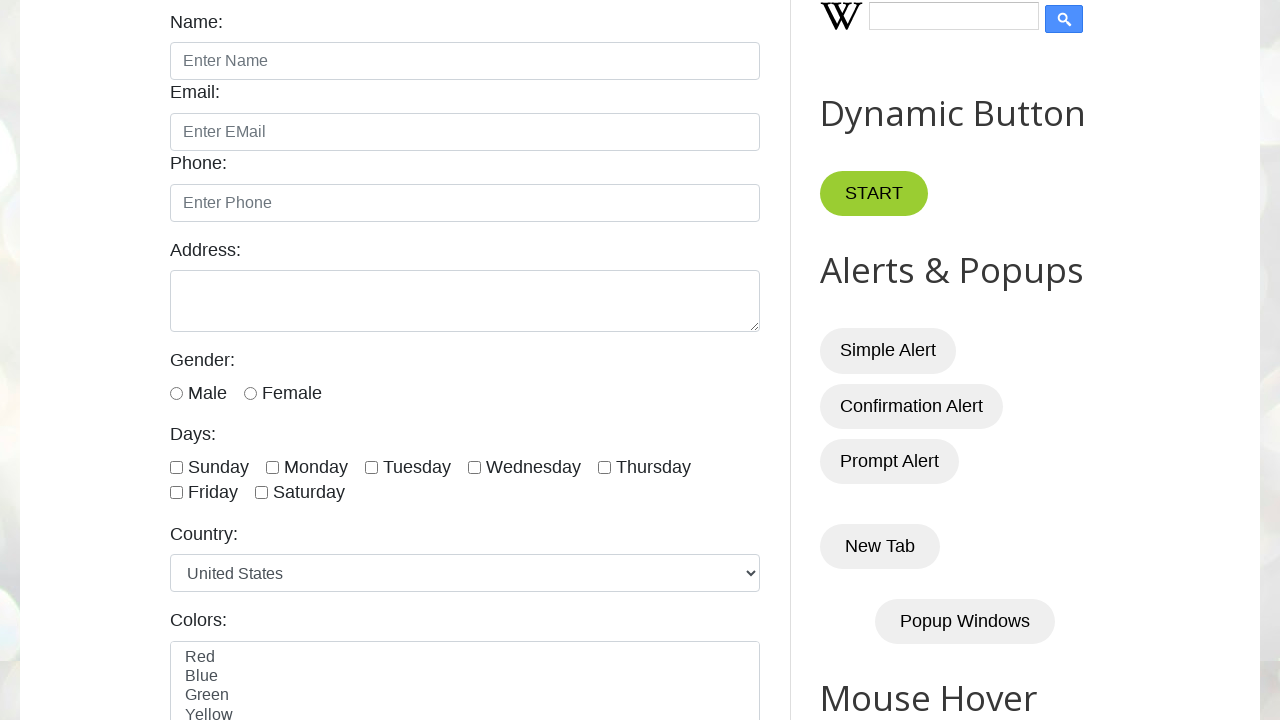

Found 7 checkboxes to select
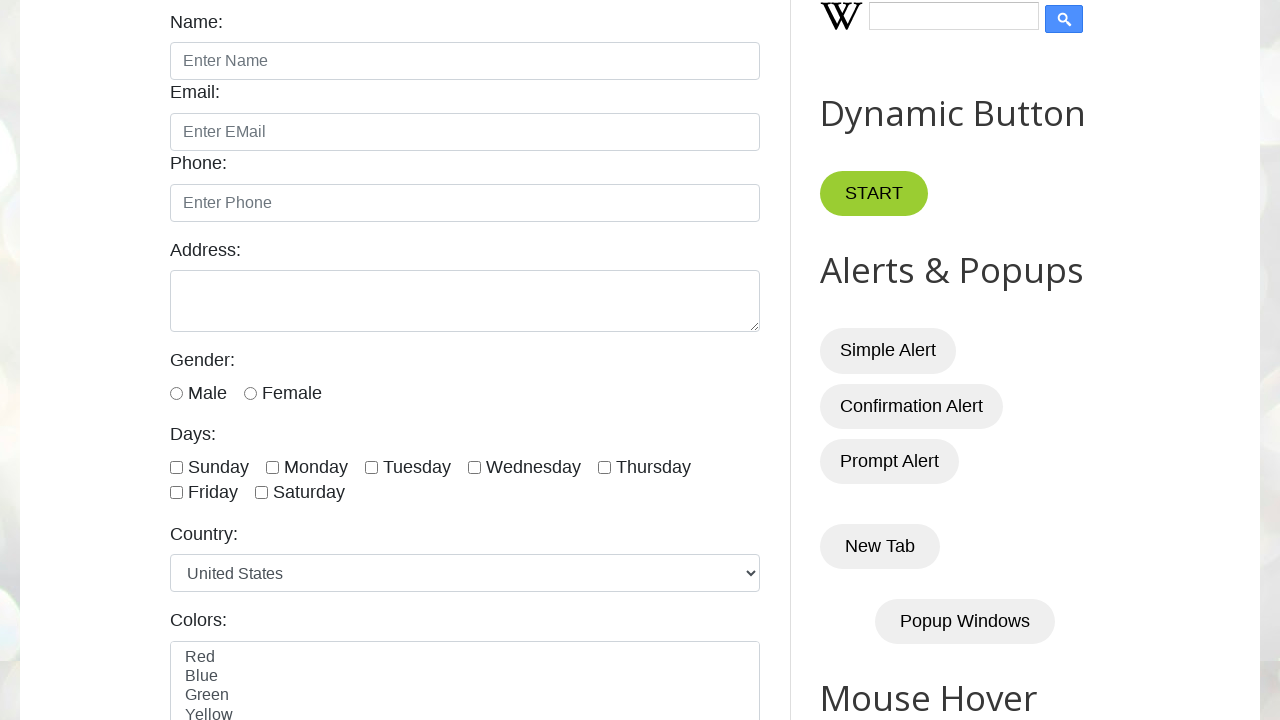

Clicked checkbox 1 of 7 at (176, 467) on xpath=//input[@class='form-check-input' and @type='checkbox'] >> nth=0
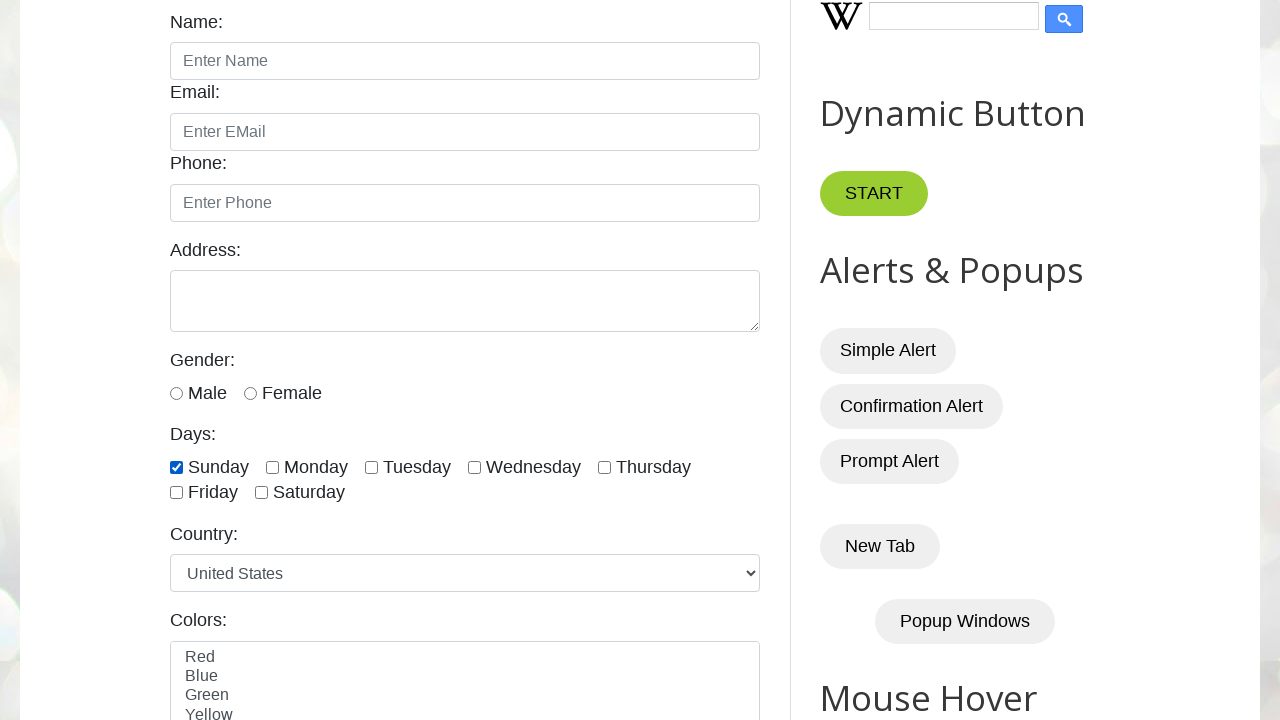

Clicked checkbox 2 of 7 at (272, 467) on xpath=//input[@class='form-check-input' and @type='checkbox'] >> nth=1
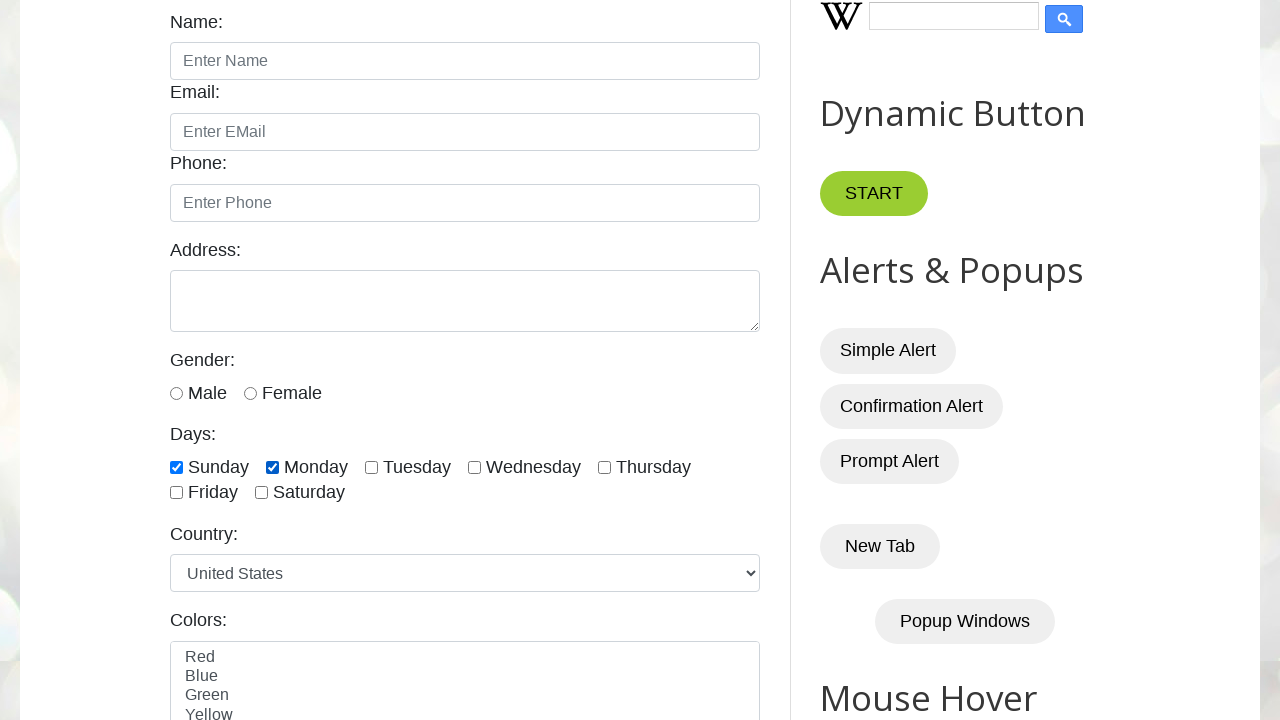

Clicked checkbox 3 of 7 at (372, 467) on xpath=//input[@class='form-check-input' and @type='checkbox'] >> nth=2
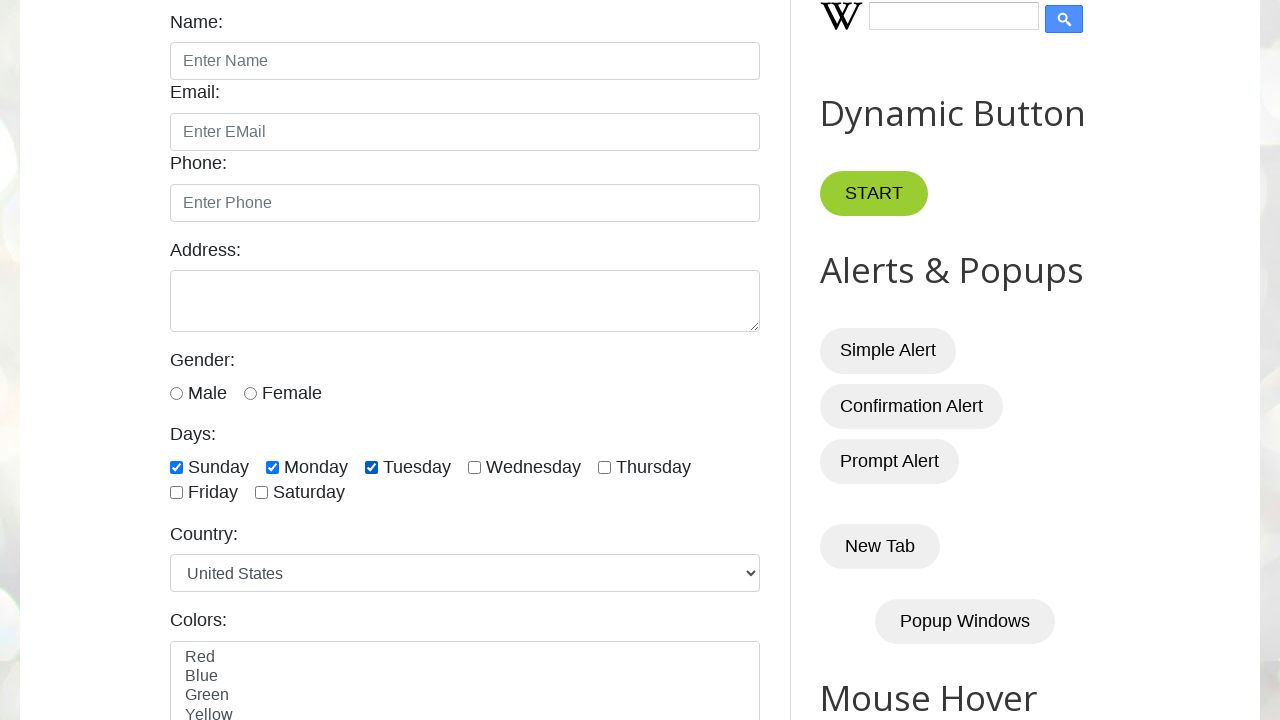

Clicked checkbox 4 of 7 at (474, 467) on xpath=//input[@class='form-check-input' and @type='checkbox'] >> nth=3
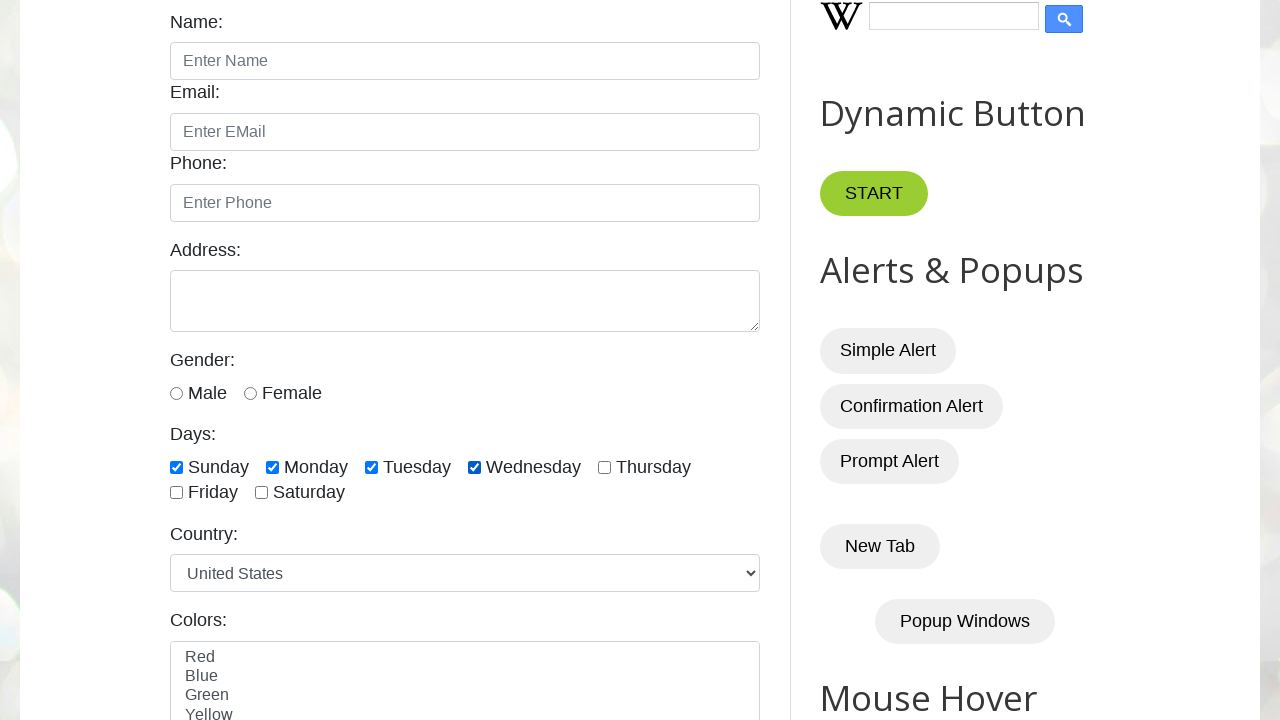

Clicked checkbox 5 of 7 at (604, 467) on xpath=//input[@class='form-check-input' and @type='checkbox'] >> nth=4
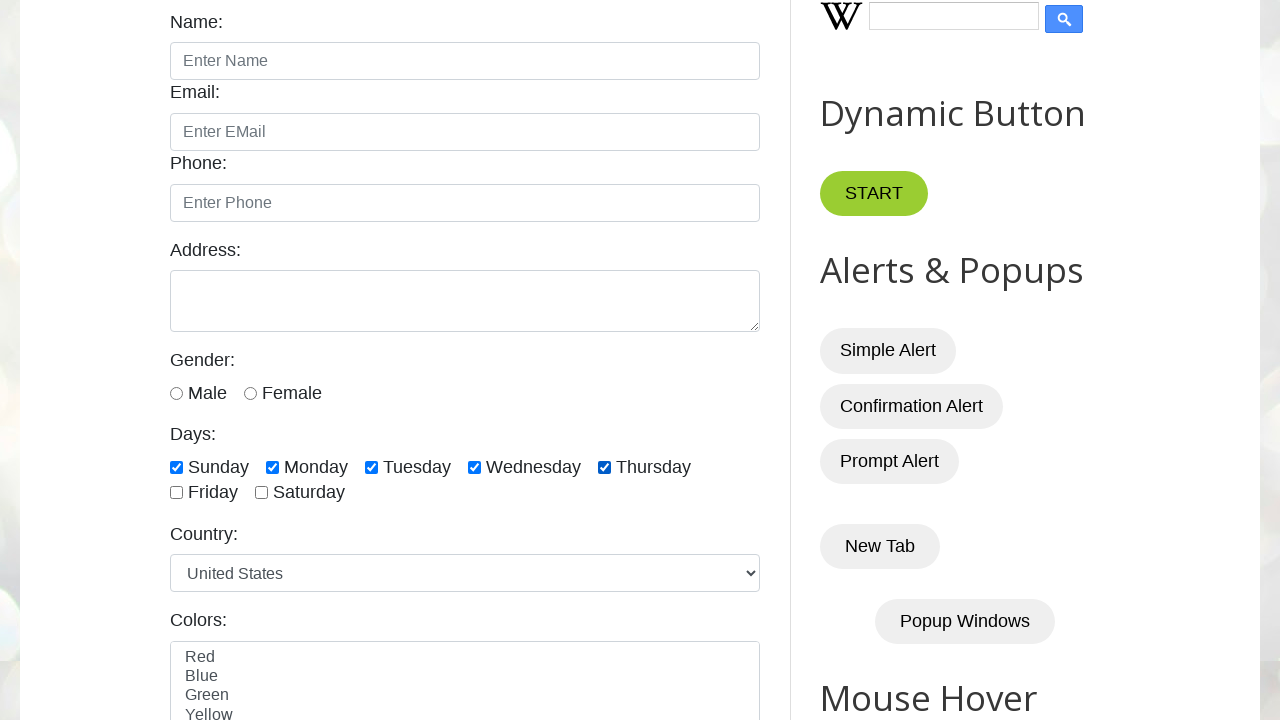

Clicked checkbox 6 of 7 at (176, 493) on xpath=//input[@class='form-check-input' and @type='checkbox'] >> nth=5
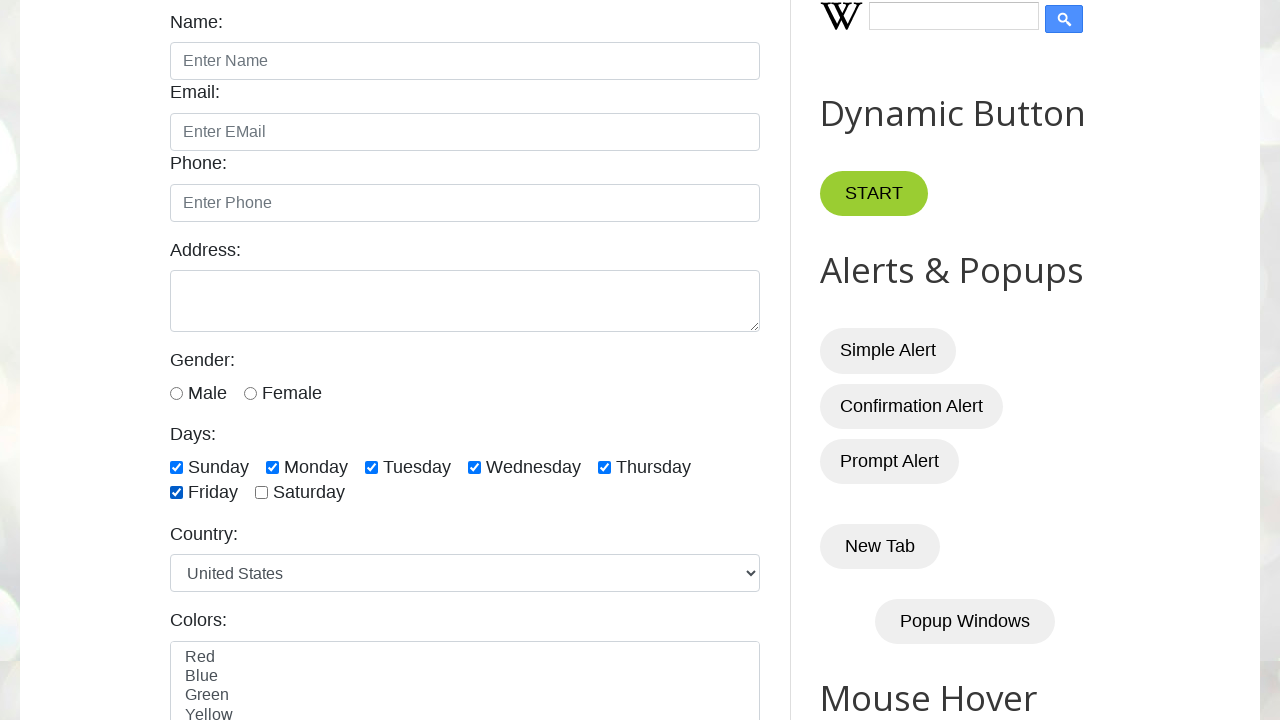

Clicked checkbox 7 of 7 at (262, 493) on xpath=//input[@class='form-check-input' and @type='checkbox'] >> nth=6
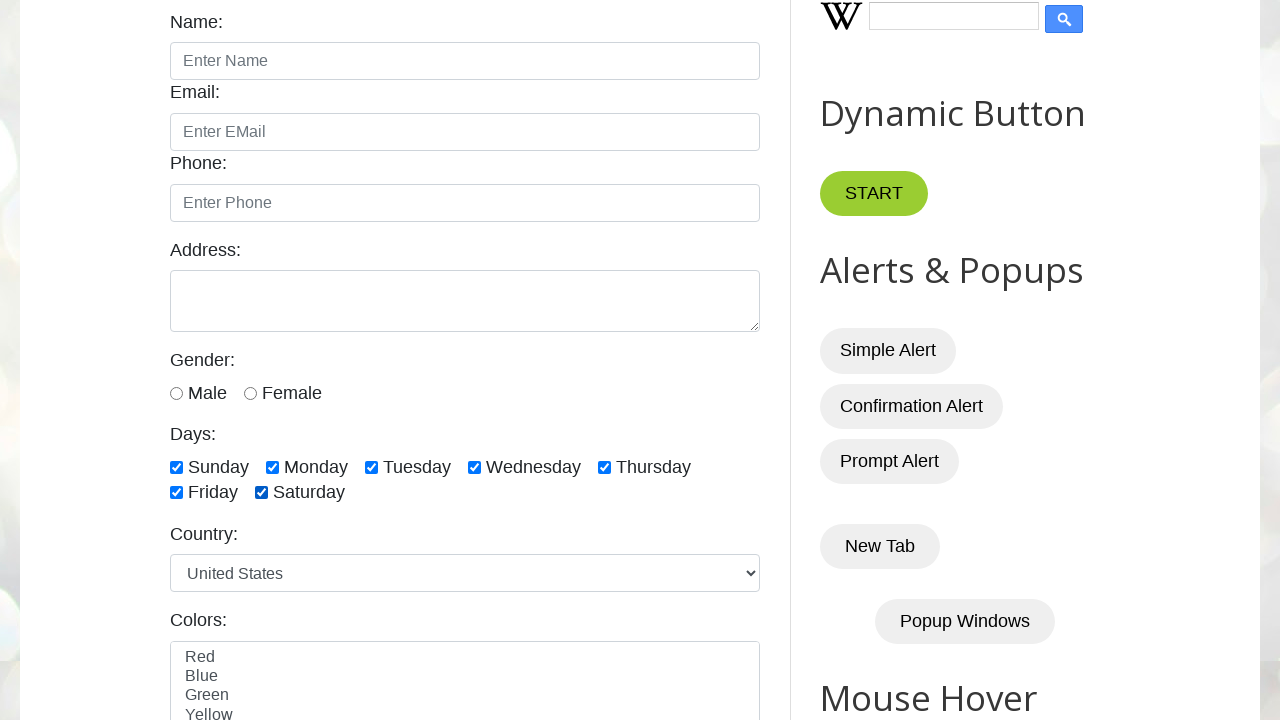

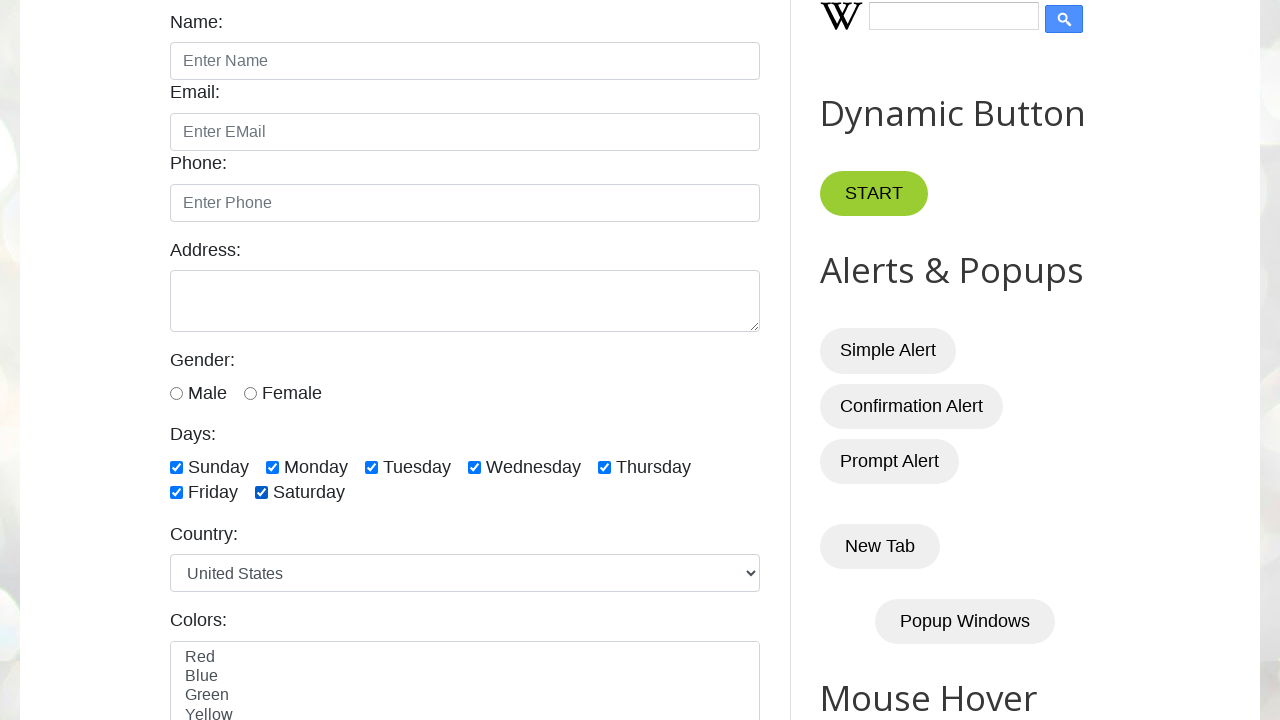